Tests opening a new browser window popup by clicking the "New Window" button and verifying the popup loads correctly.

Starting URL: https://demoqa.com/browser-windows

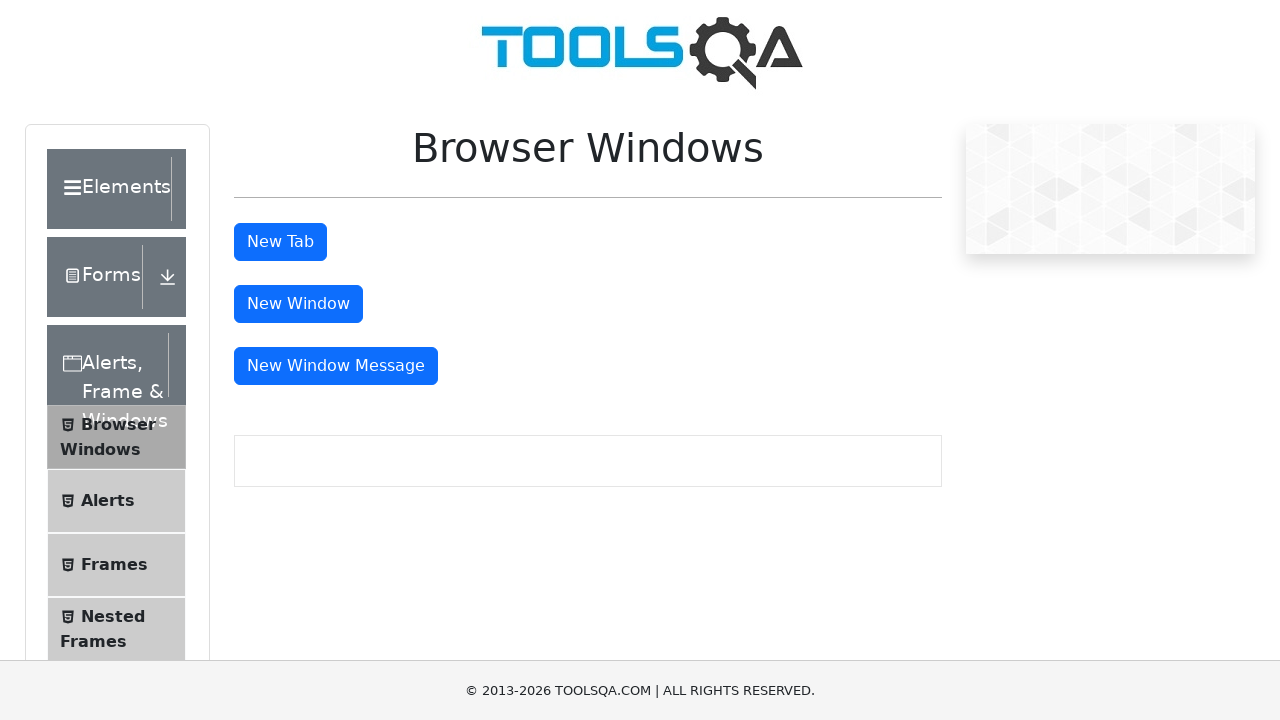

Clicked 'New Window' button to open popup at (298, 304) on internal:text="New Window"i >> nth=0
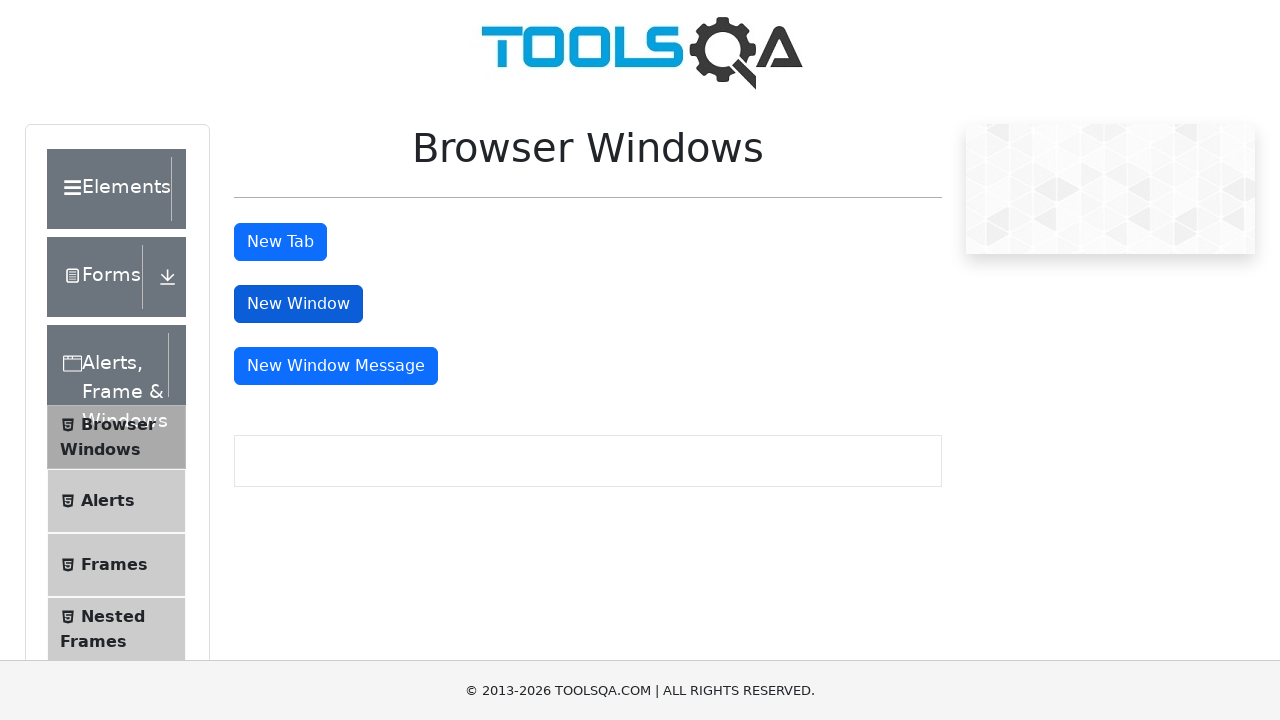

Popup window opened and captured
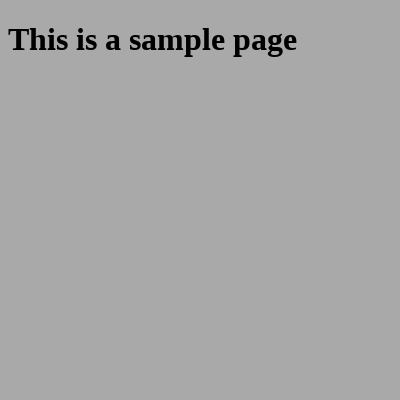

Popup page finished loading
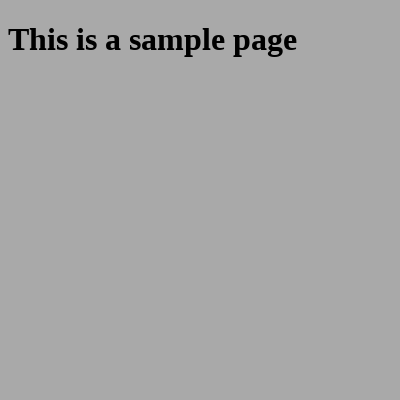

Retrieved popup title: 
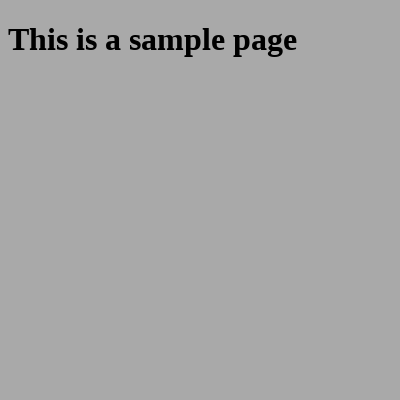

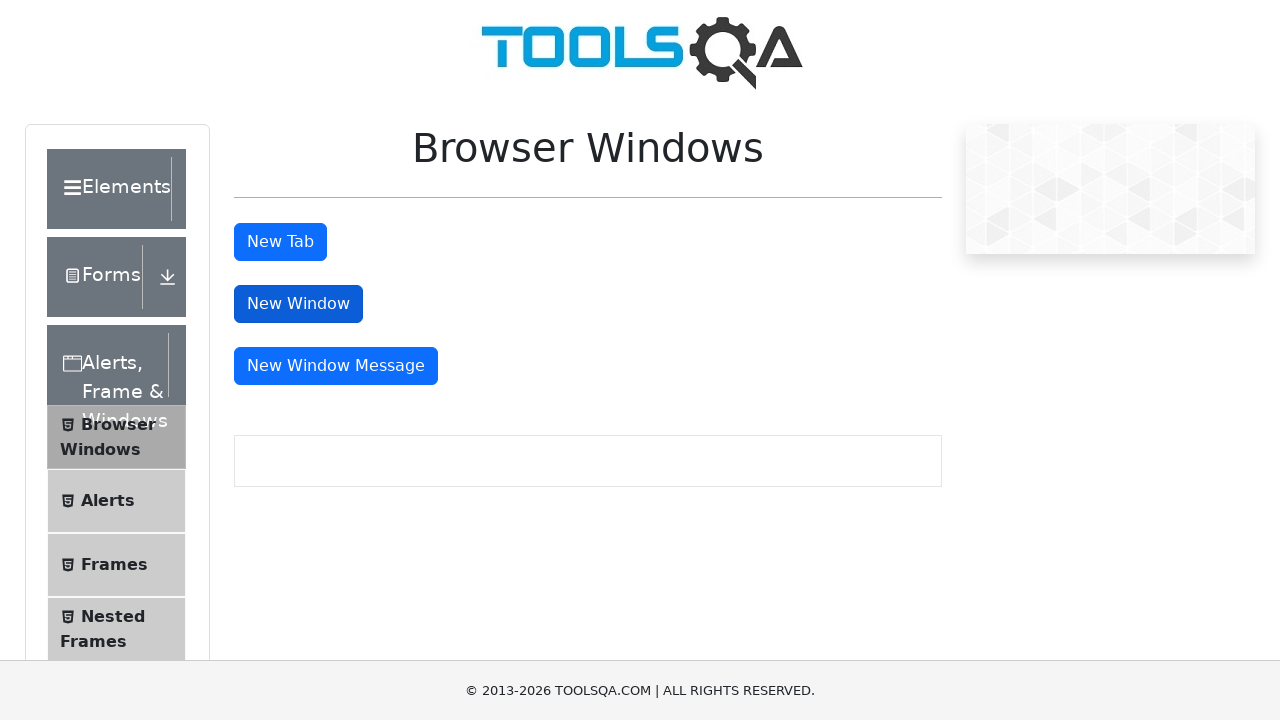